Tests drag and drop functionality by dragging an element to a target and verifying it moved to the correct position

Starting URL: https://bonigarcia.dev/selenium-webdriver-java/

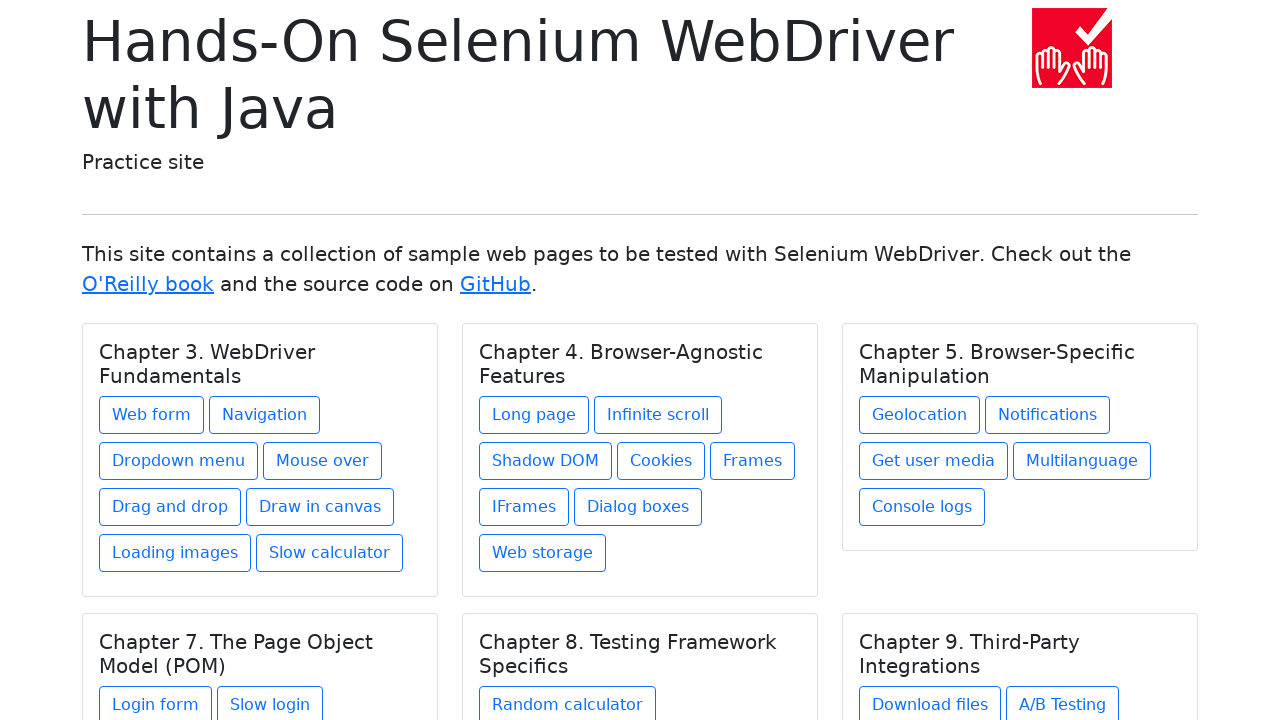

Clicked link to navigate to drag and drop page at (170, 507) on a[href*='drag-and-drop']
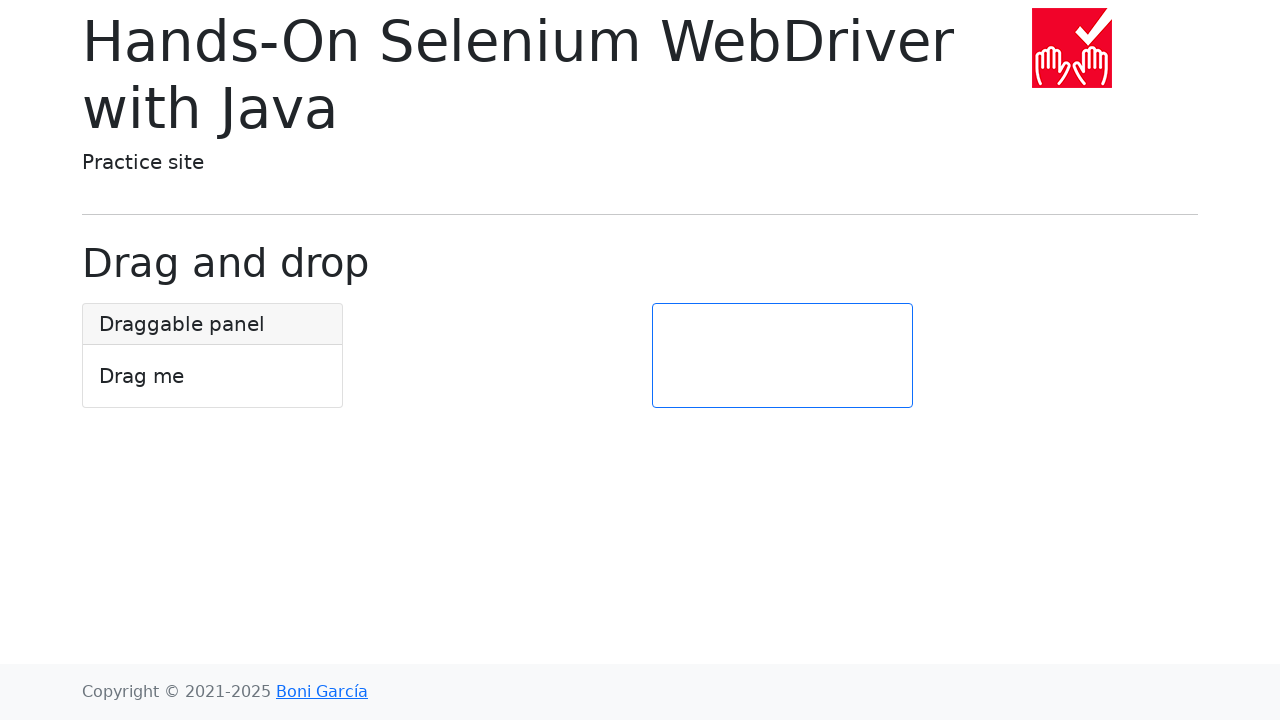

Waited for draggable element to load
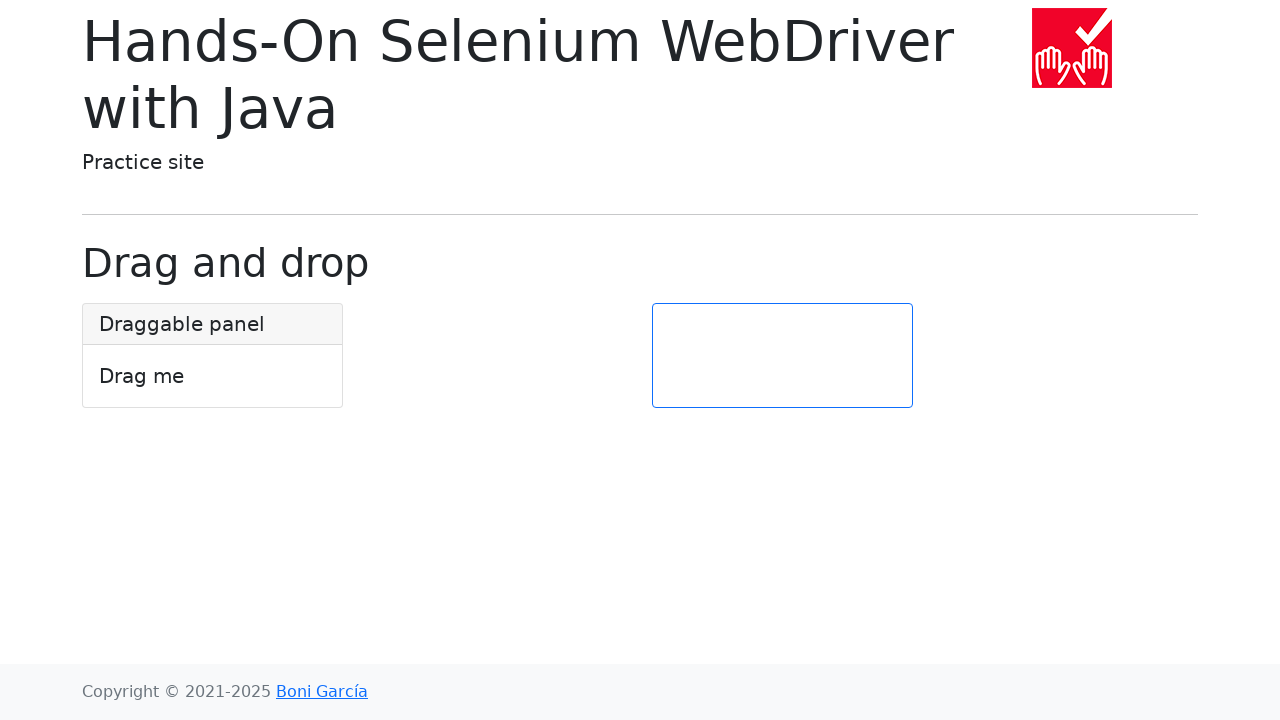

Located draggable element
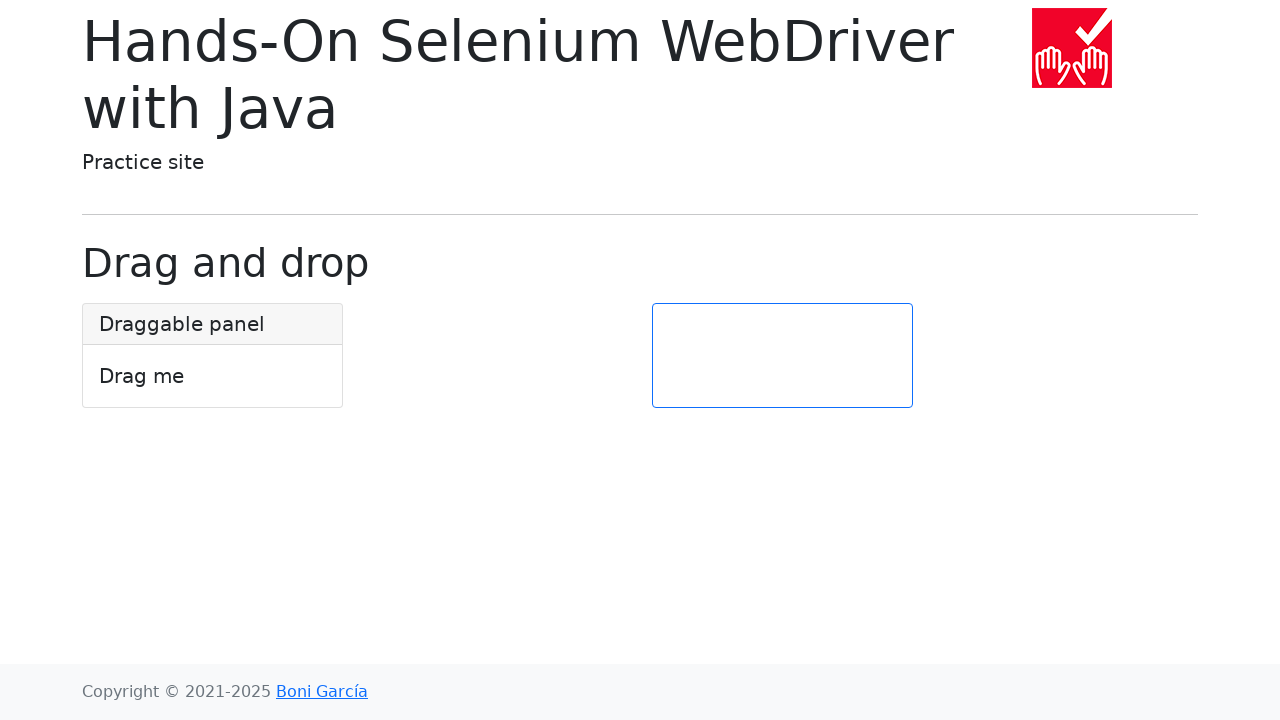

Located target element
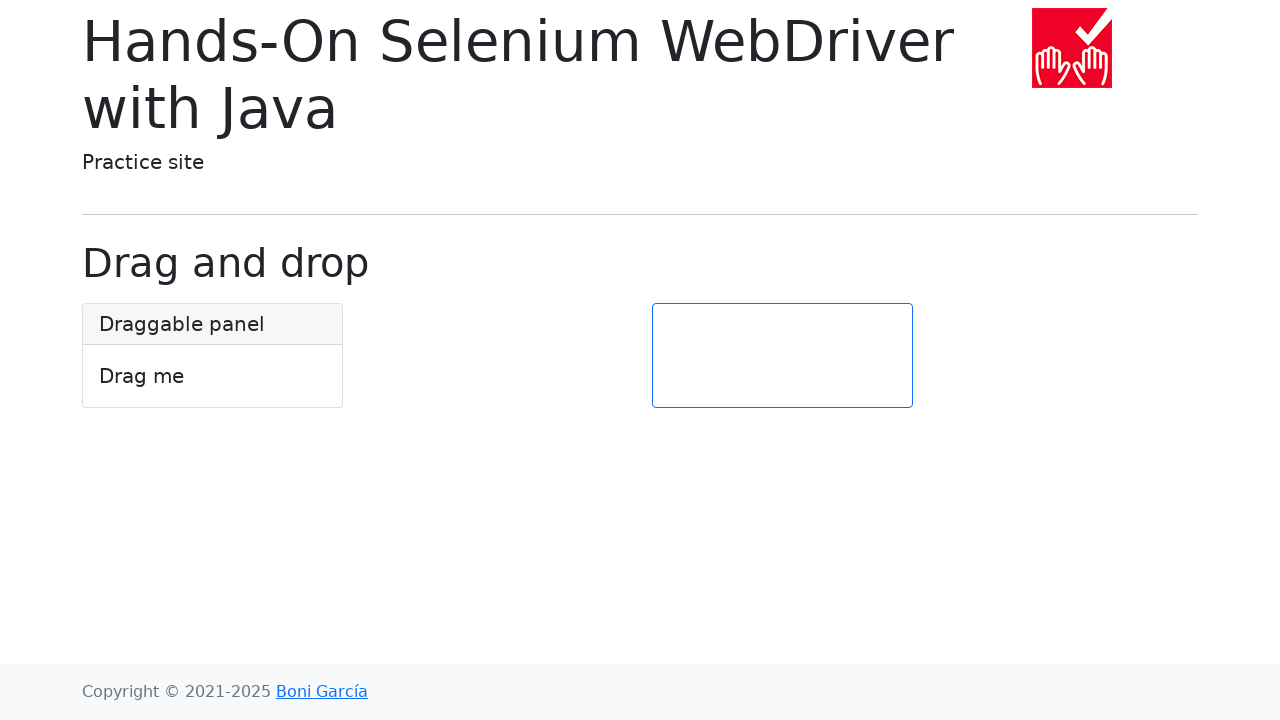

Dragged element to target position at (782, 356)
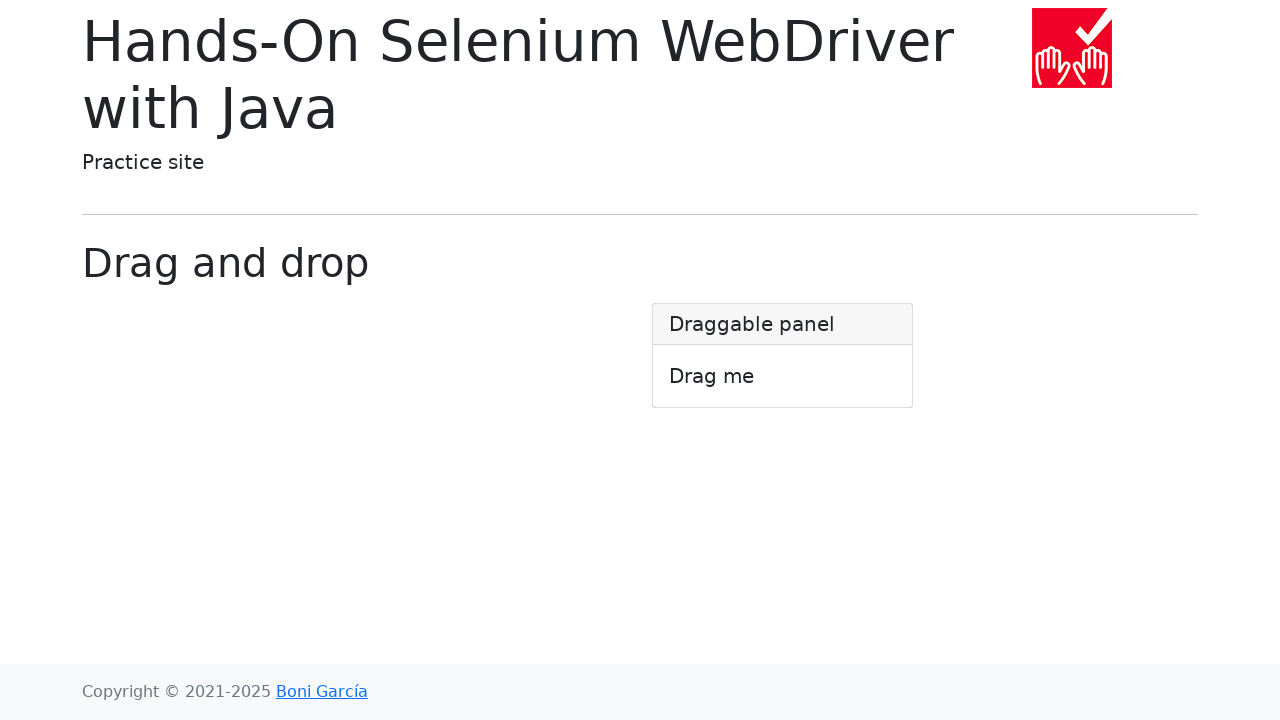

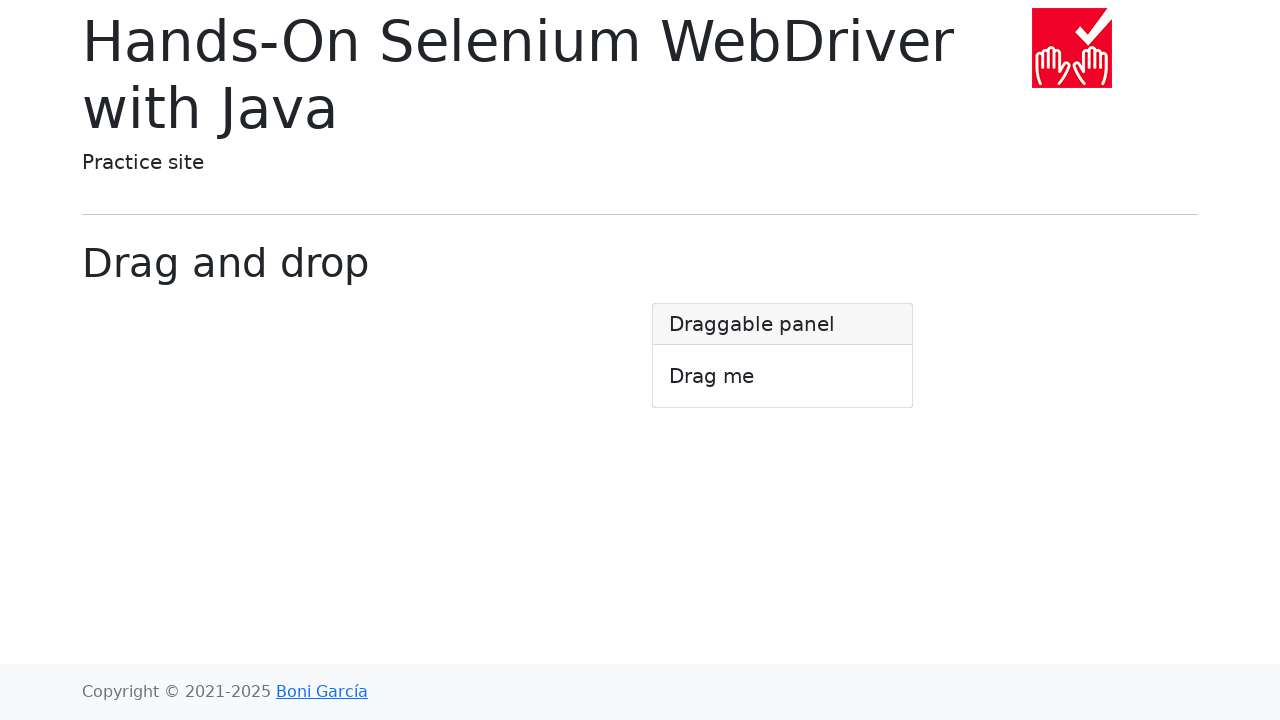